Tests filling out a registration form with personal details (name, email, address, etc.) and then refreshing the page to verify the form reset behavior.

Starting URL: https://grotechminds.com/registration/

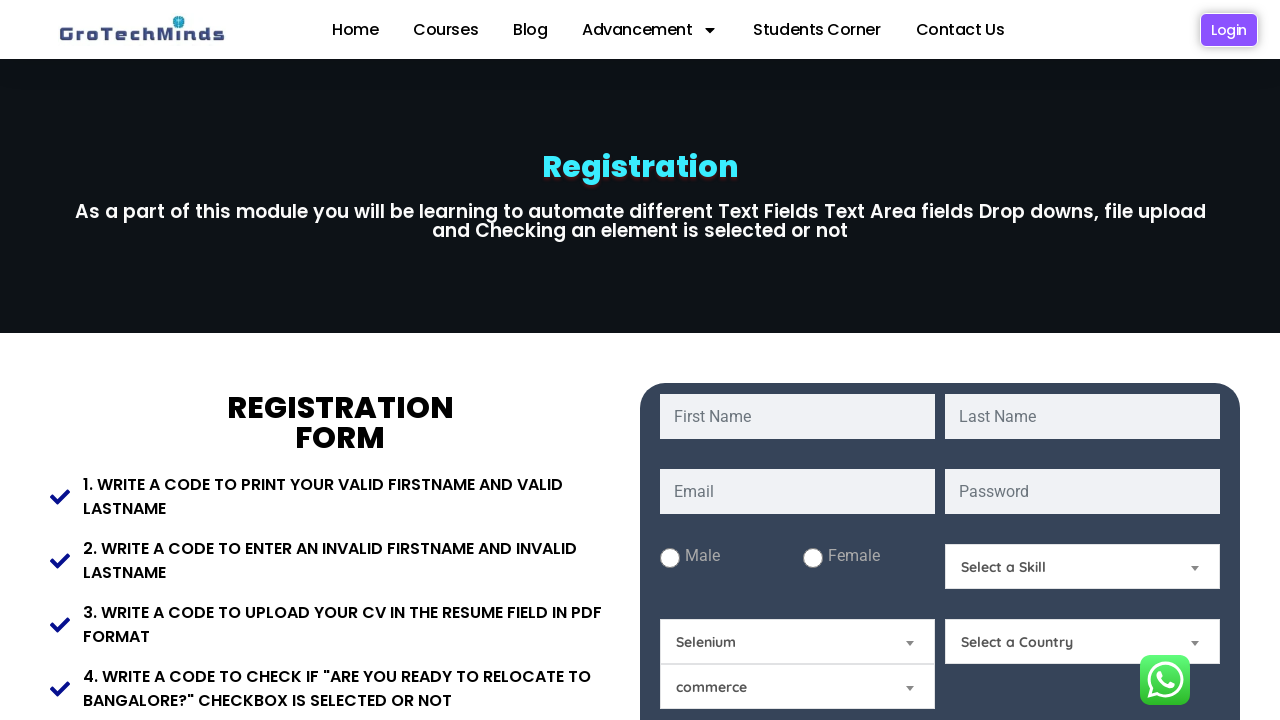

Filled first name field with 'demo' on input[name='fname']
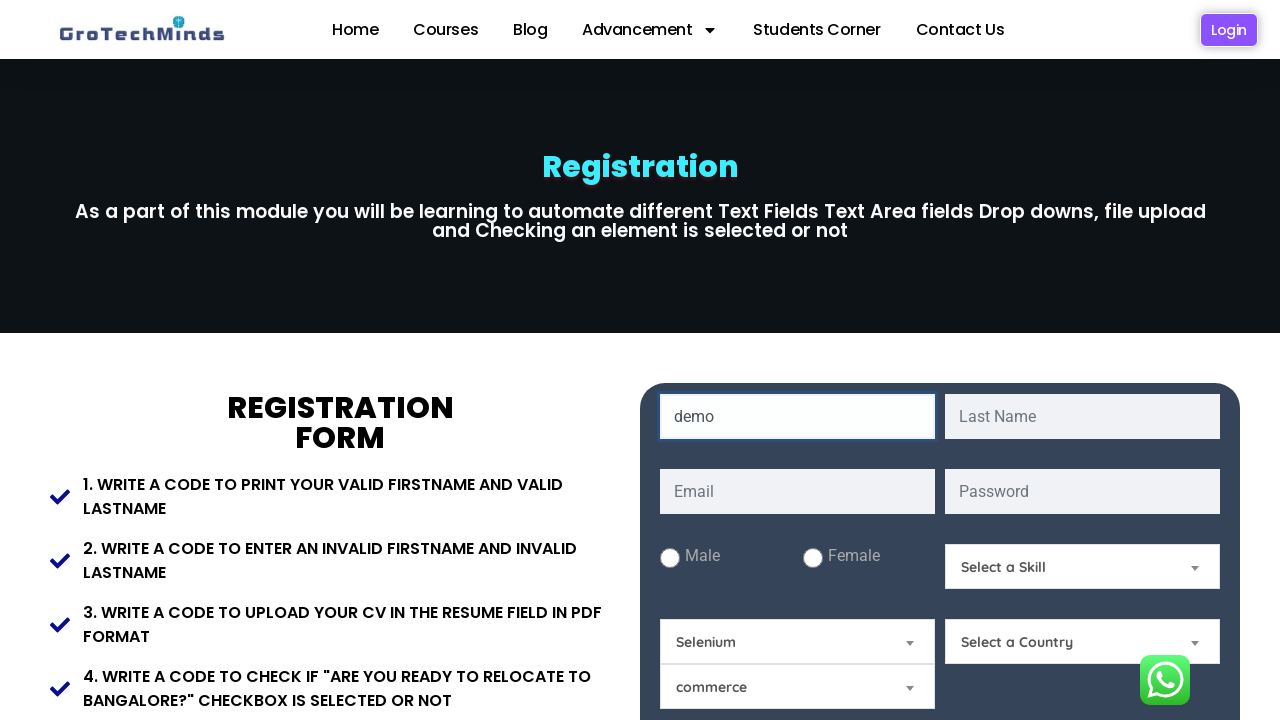

Filled last name field with 'data' on input[name='lname']
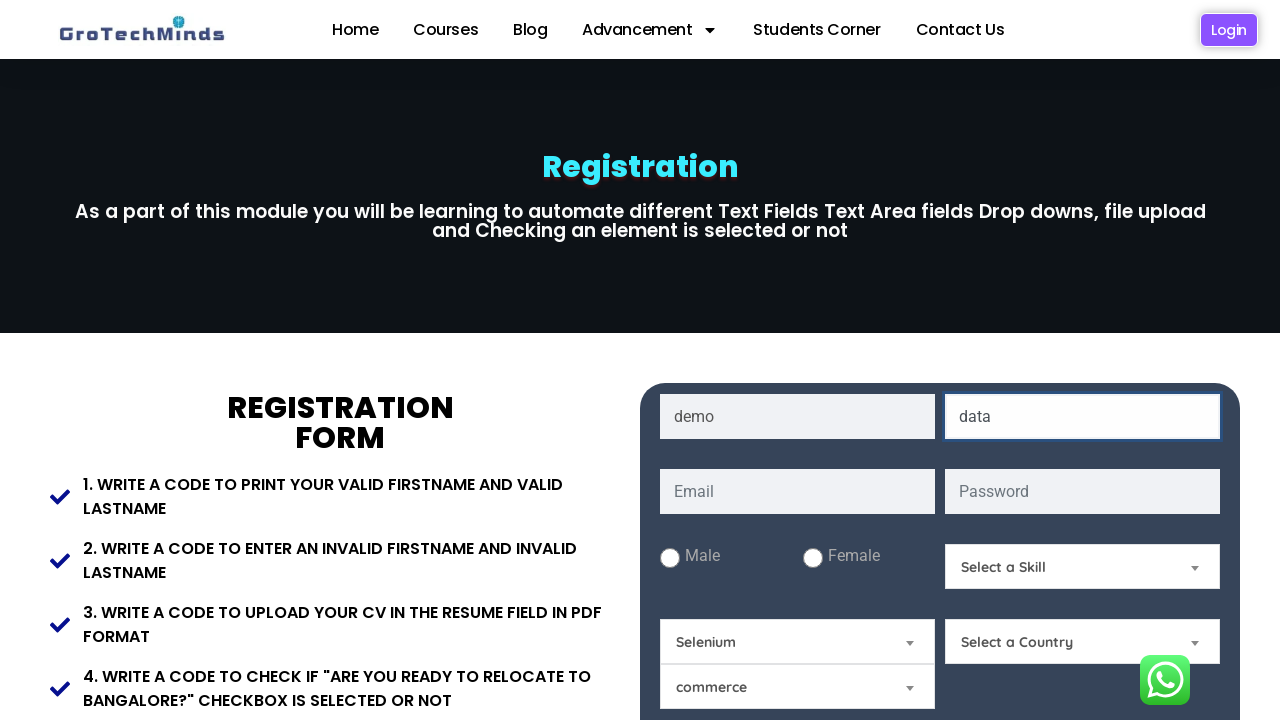

Filled email field with 'testuser7842@example.com' on input[name='email']
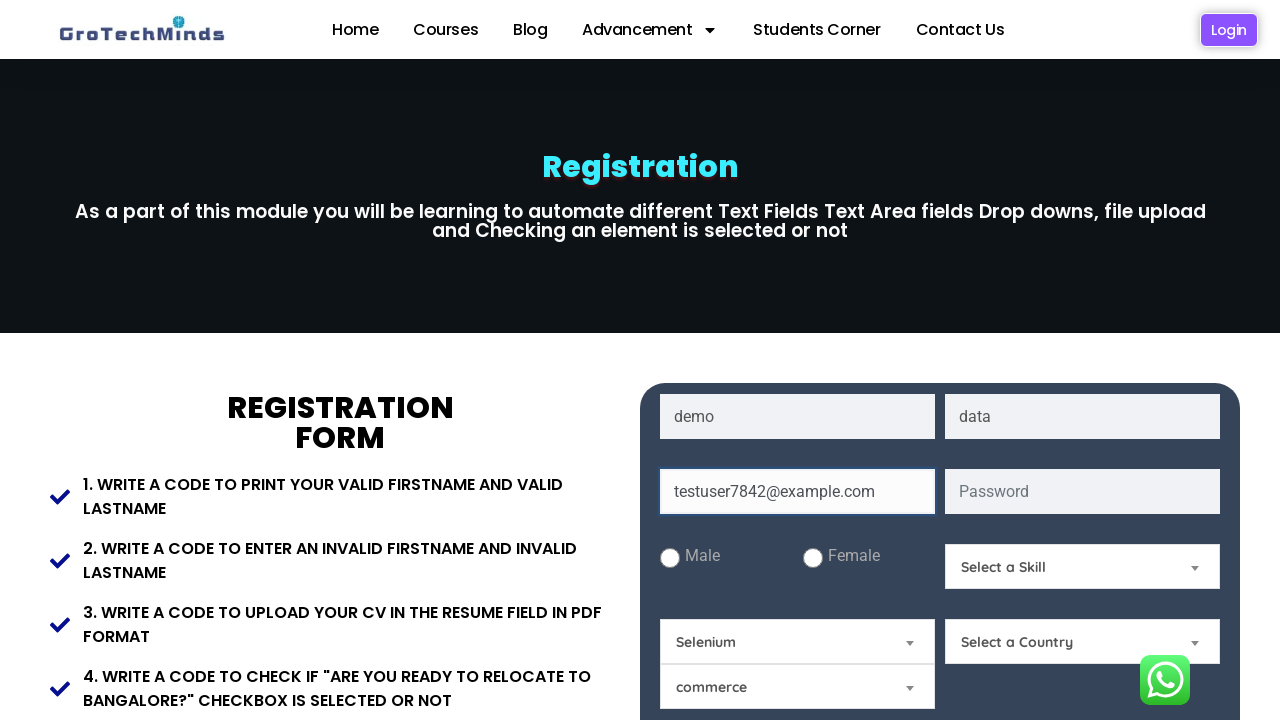

Filled password field with 'testPass@9876' on input[name='password']
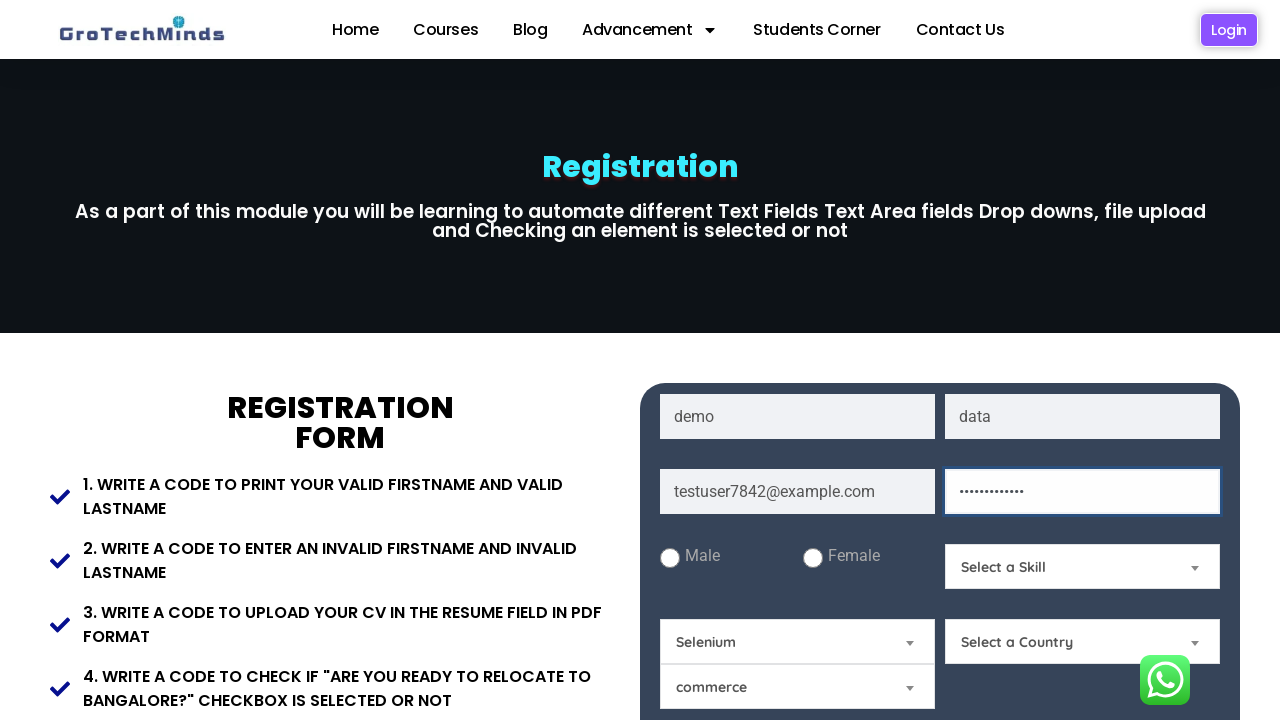

Selected male gender option at (670, 558) on #male
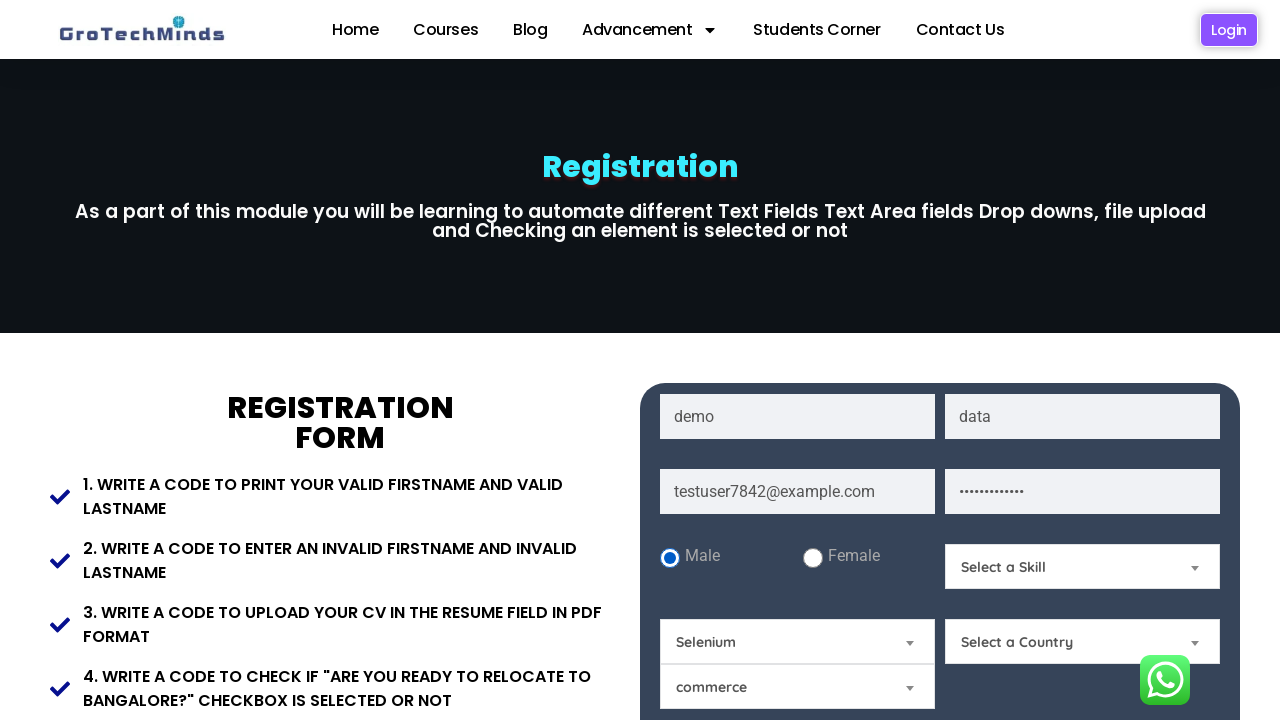

Selected skills from dropdown at index 1 on select[name='Skills']
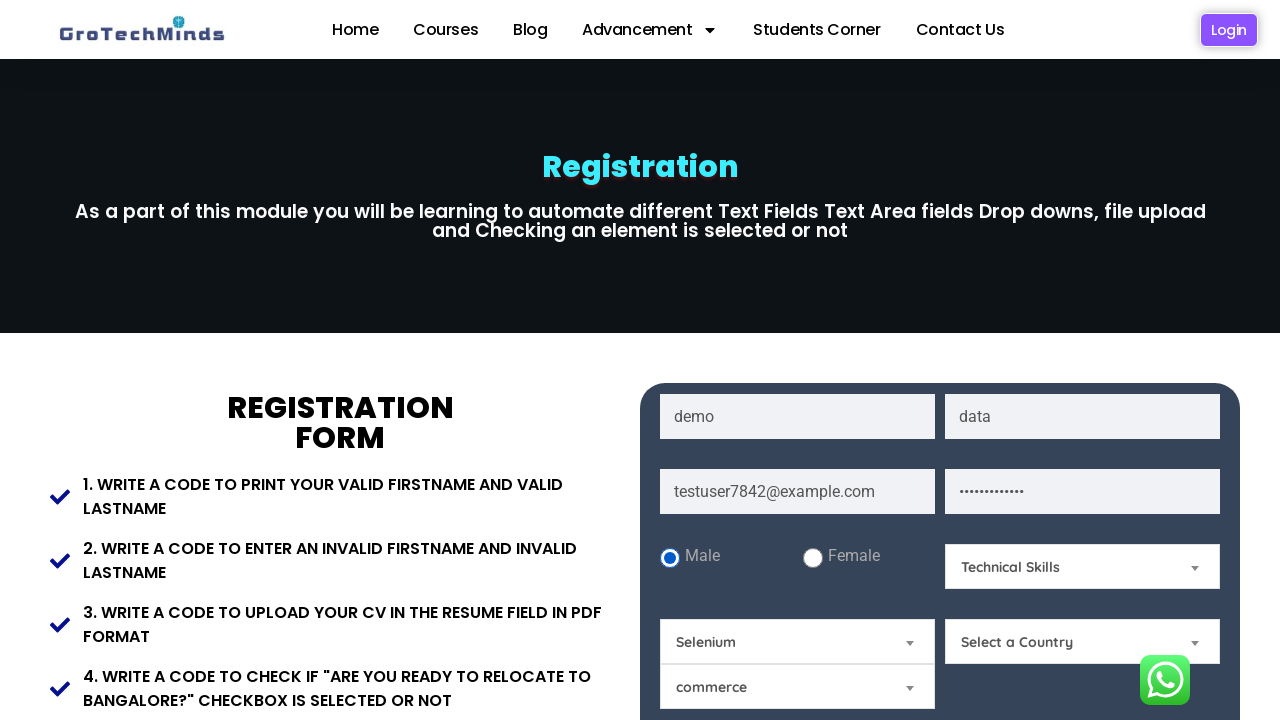

Selected 'India' from country dropdown on select[name='Country']
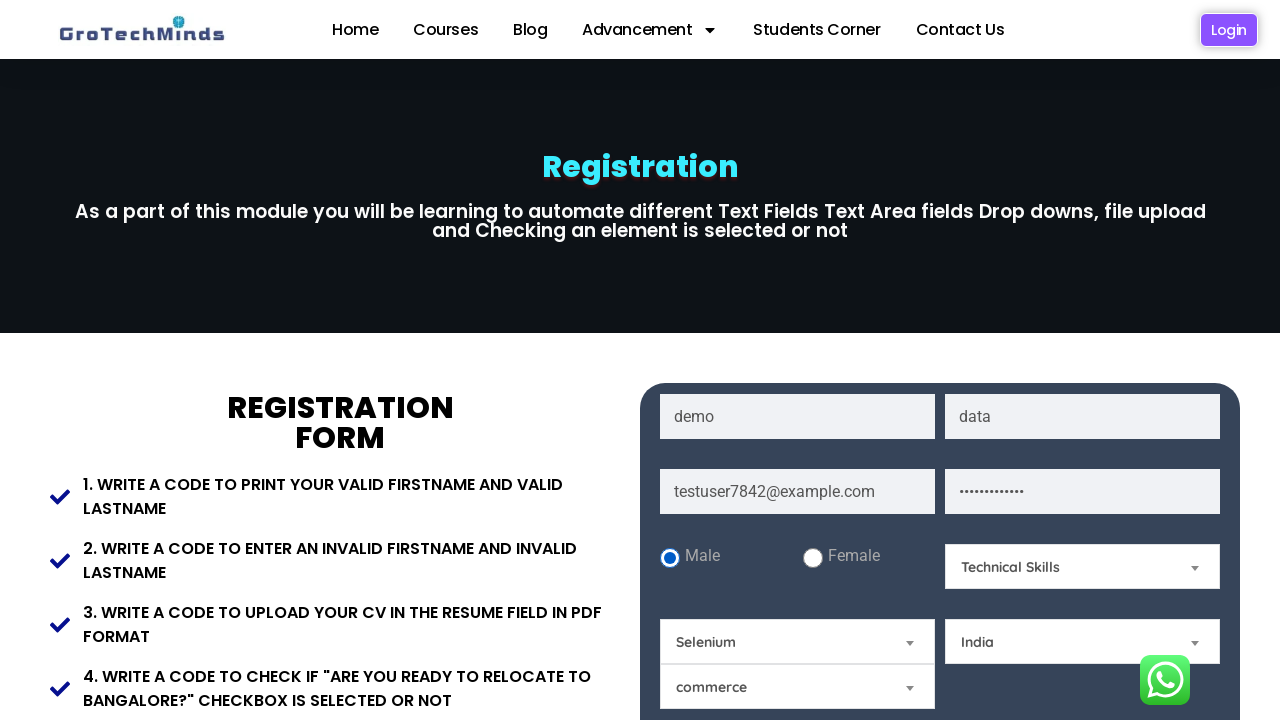

Filled present address field with residential address on textarea[name='Present-Address']
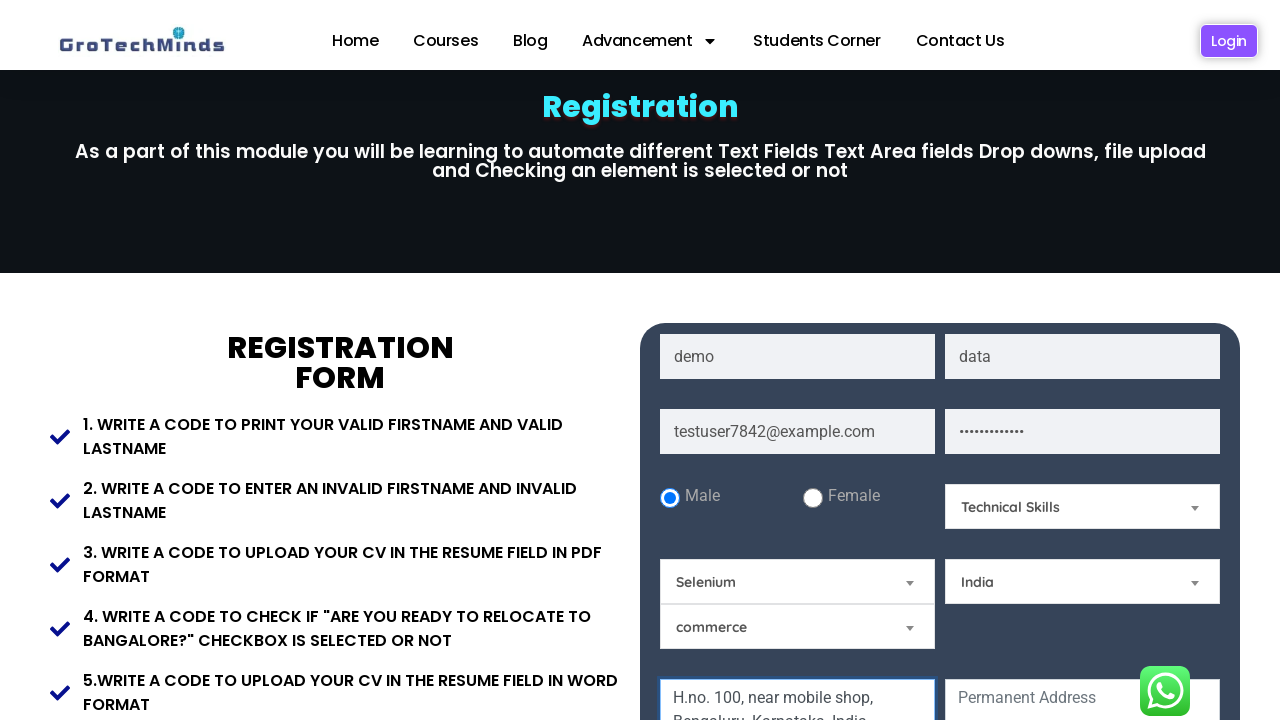

Filled permanent address field with residential address on textarea[name='Permanent-Address']
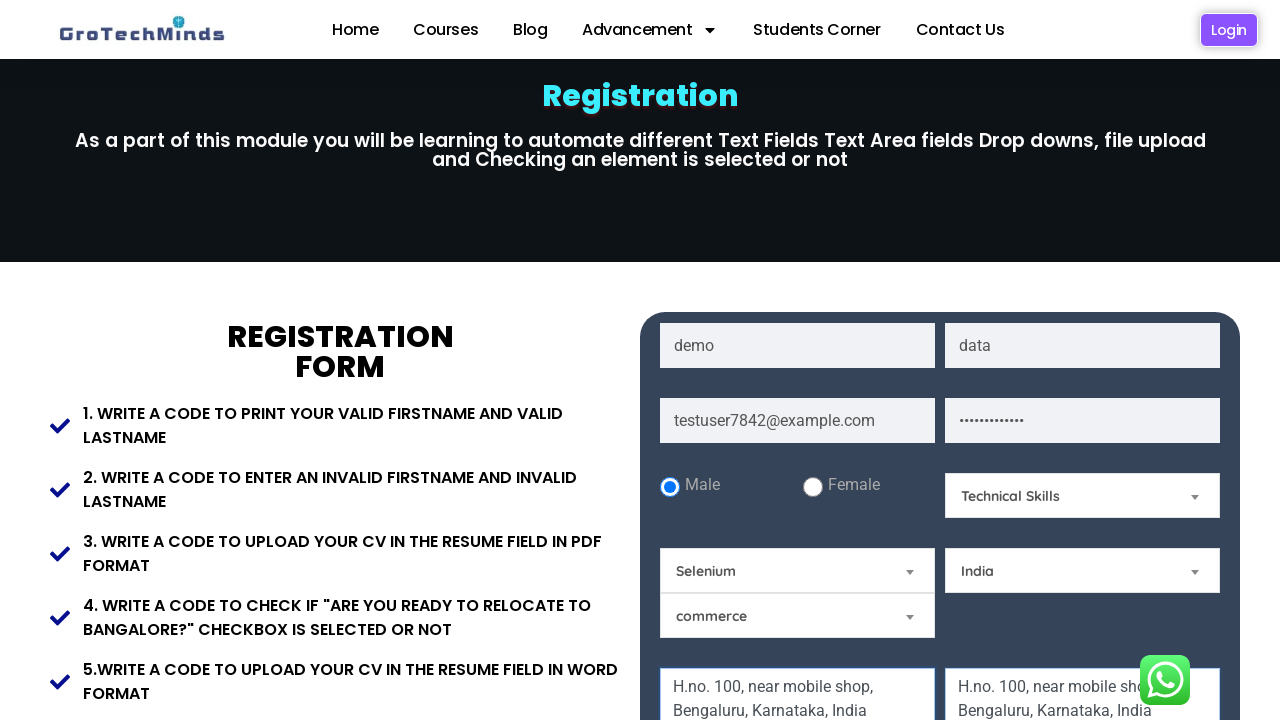

Filled pincode field with '585585' on input[name='Pincode']
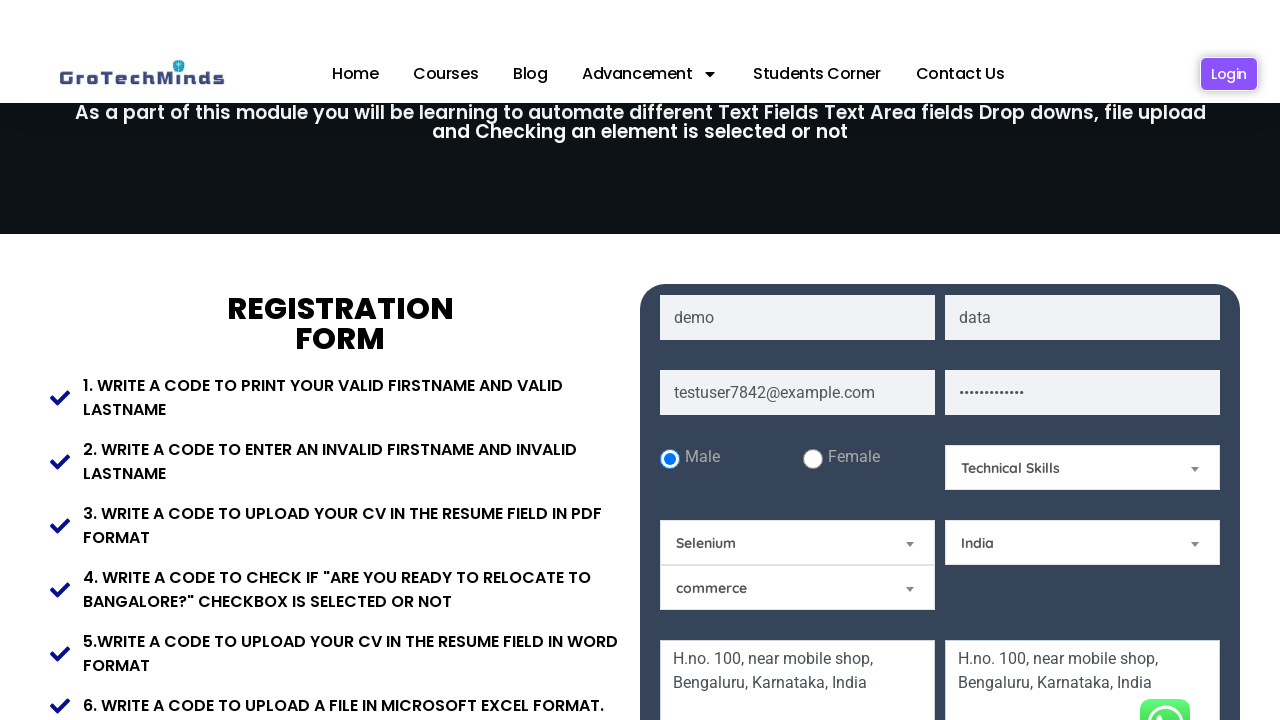

Selected 'Hindu' from religion dropdown on #Relegion
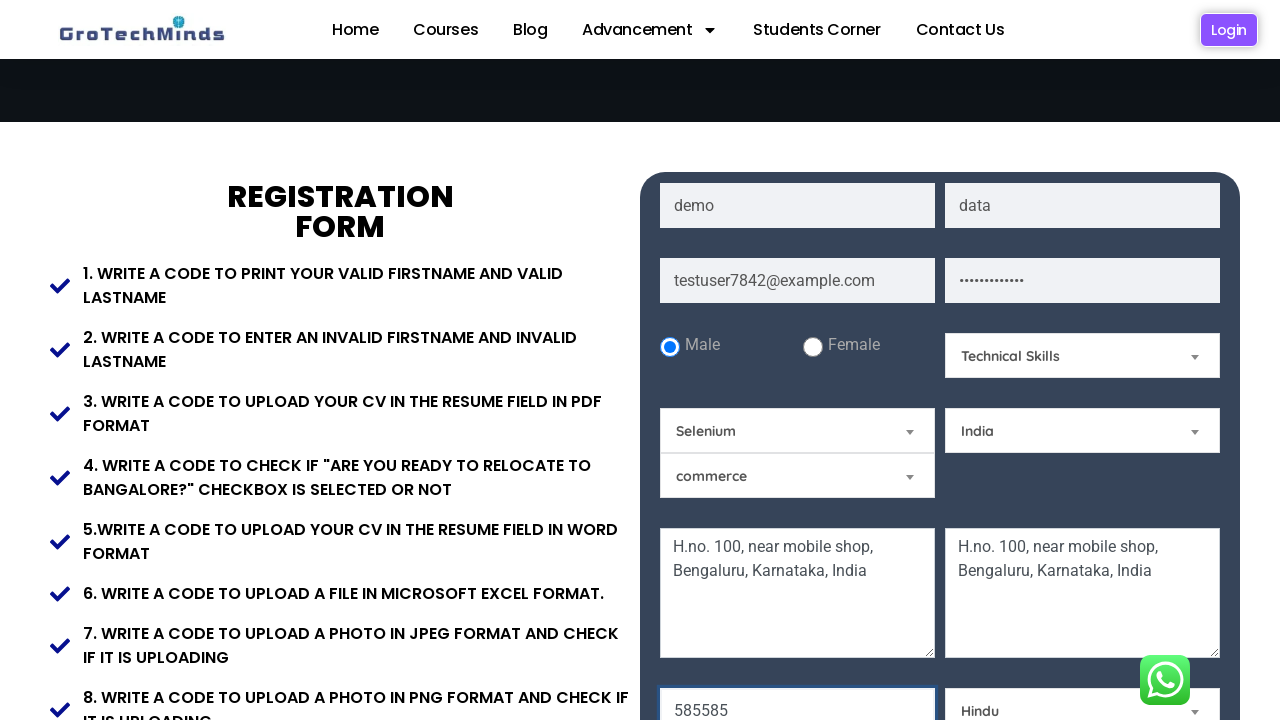

Clicked relocate checkbox at (975, 360) on #relocate
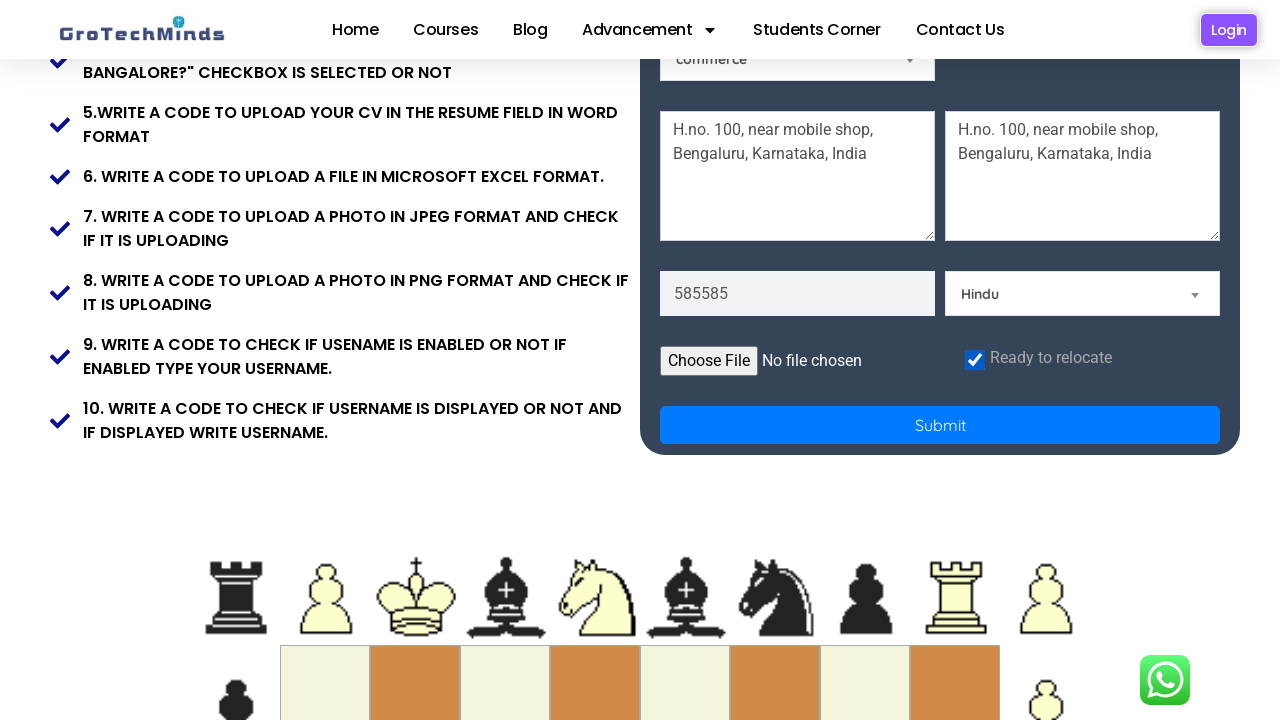

Refreshed page to verify form reset behavior
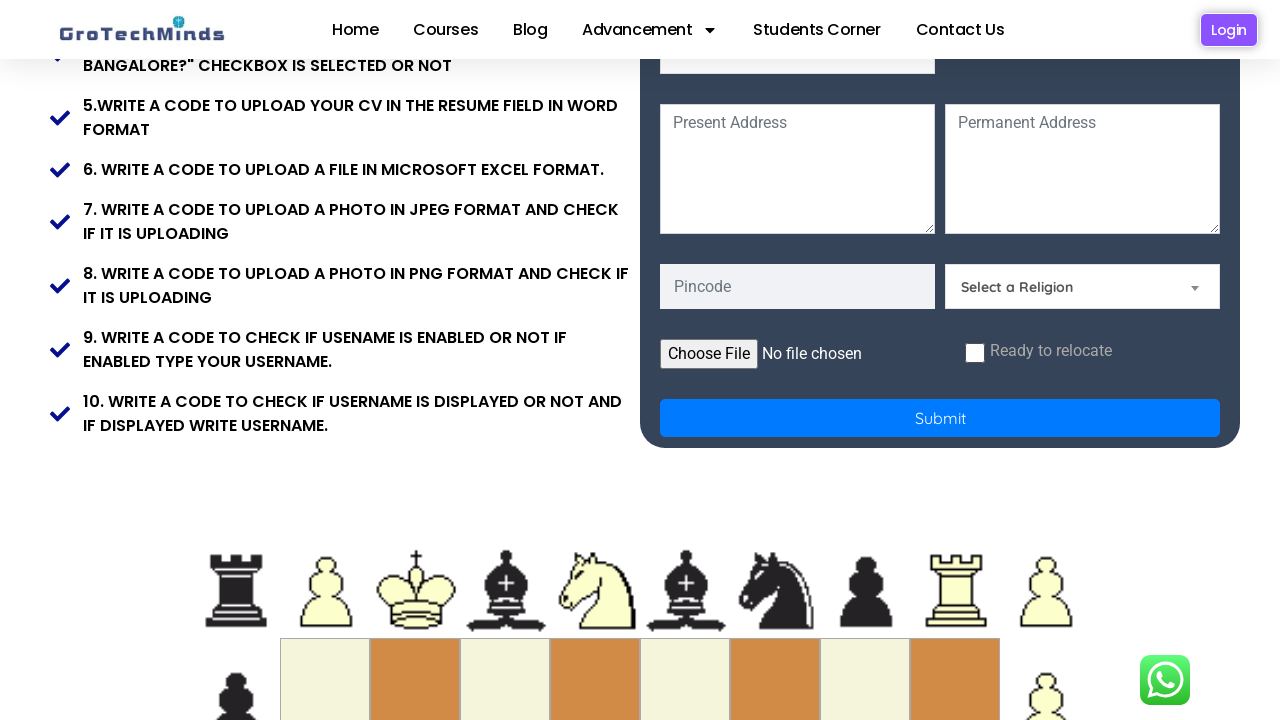

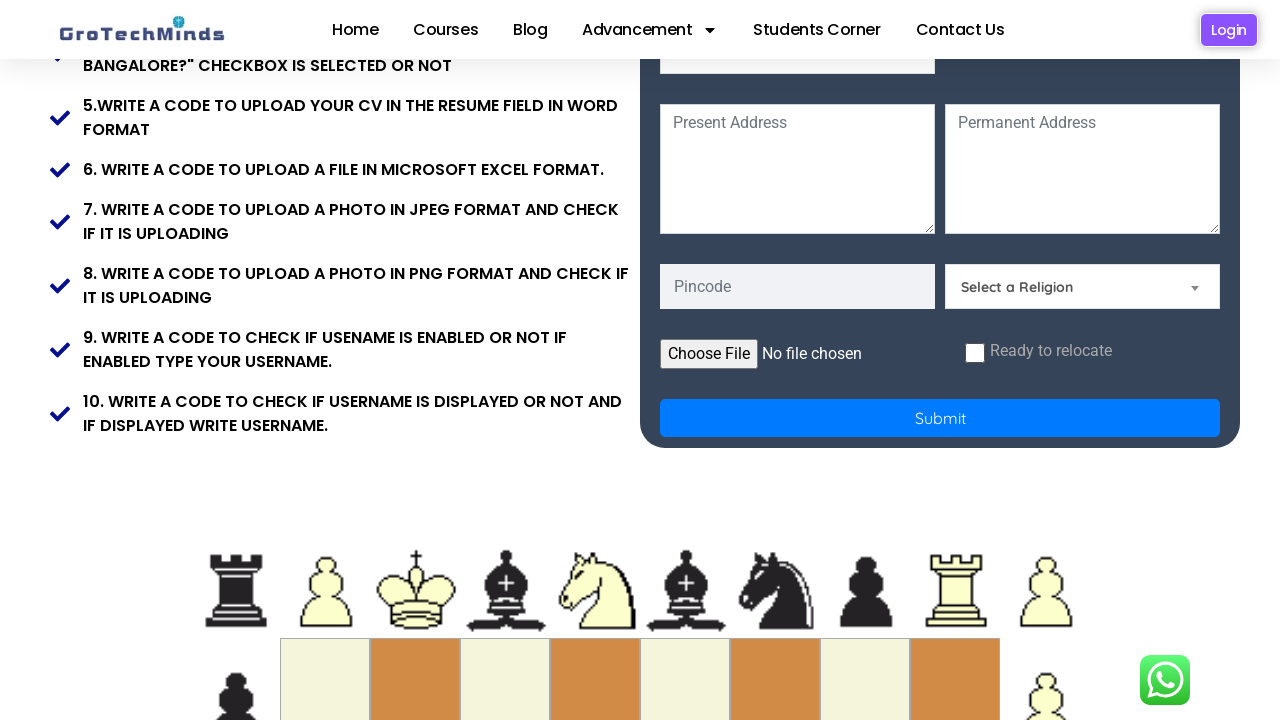